Tests different scrolling techniques on a webpage including scrolling by pixels, scrolling to a specific element, and scrolling to the bottom of the page

Starting URL: https://the-internet.herokuapp.com/

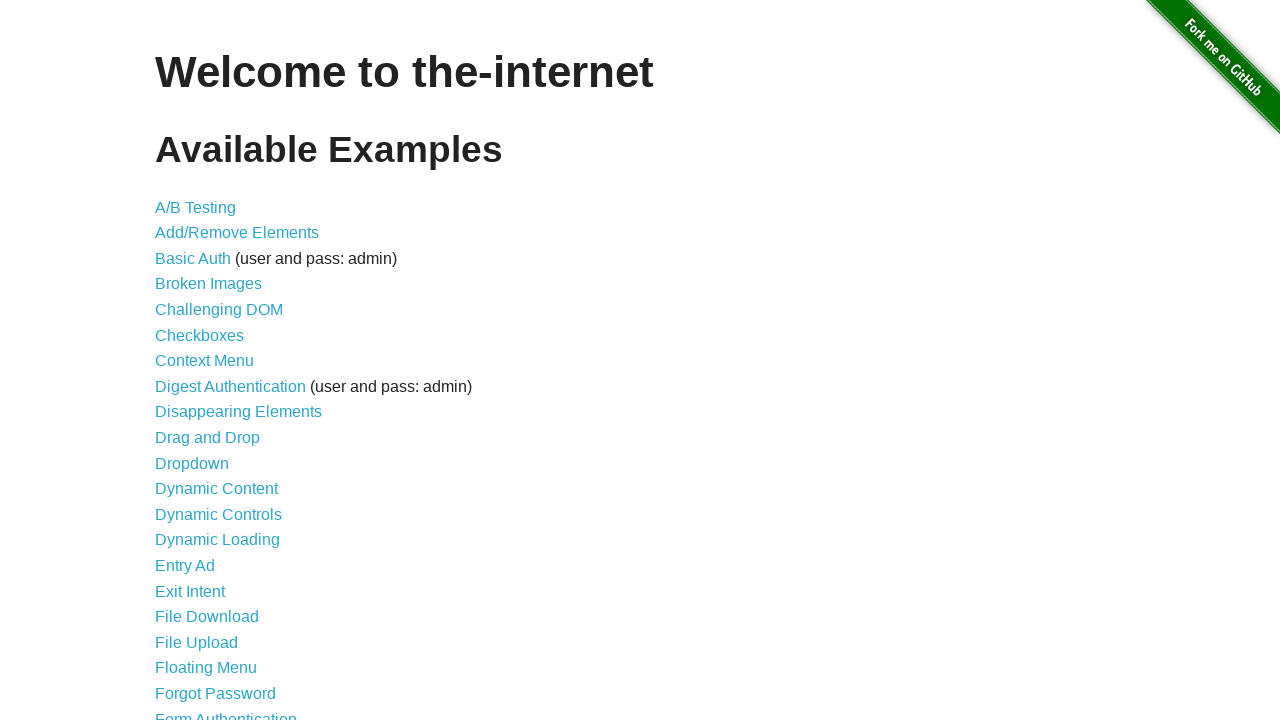

Scrolled down by 400 pixels using window.scrollBy()
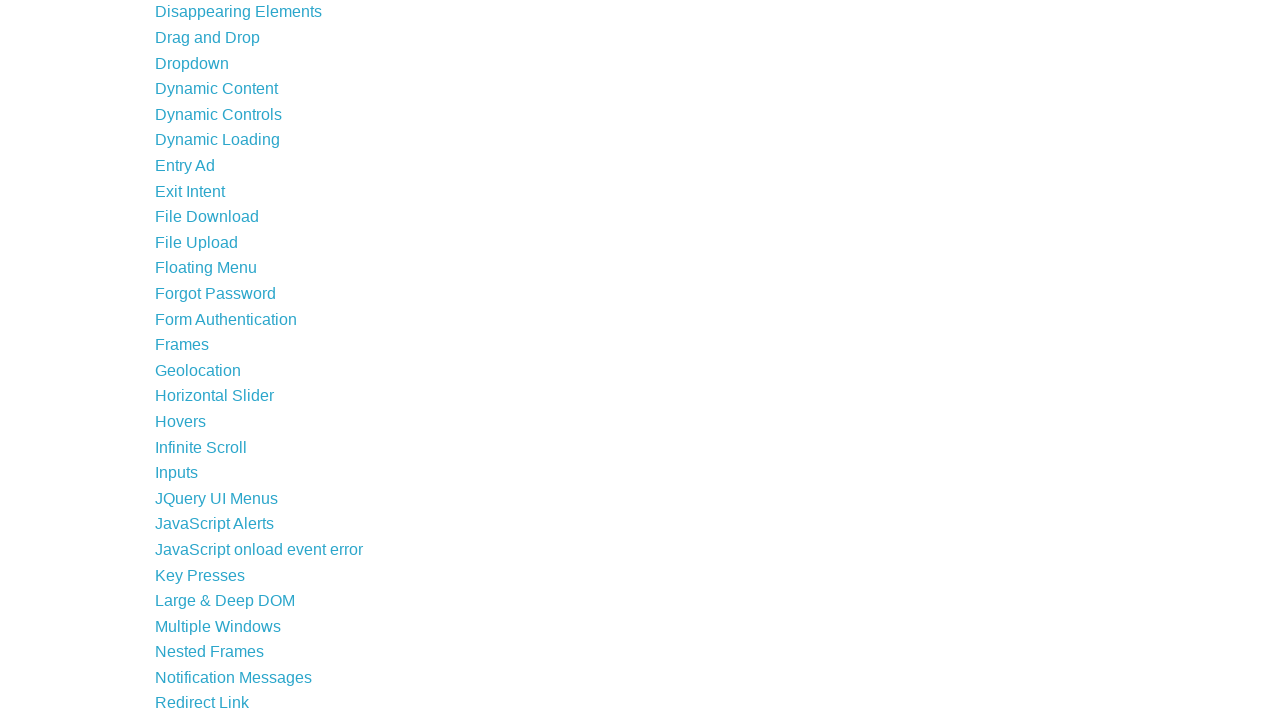

Scrolled to bring the /inputs link element into view
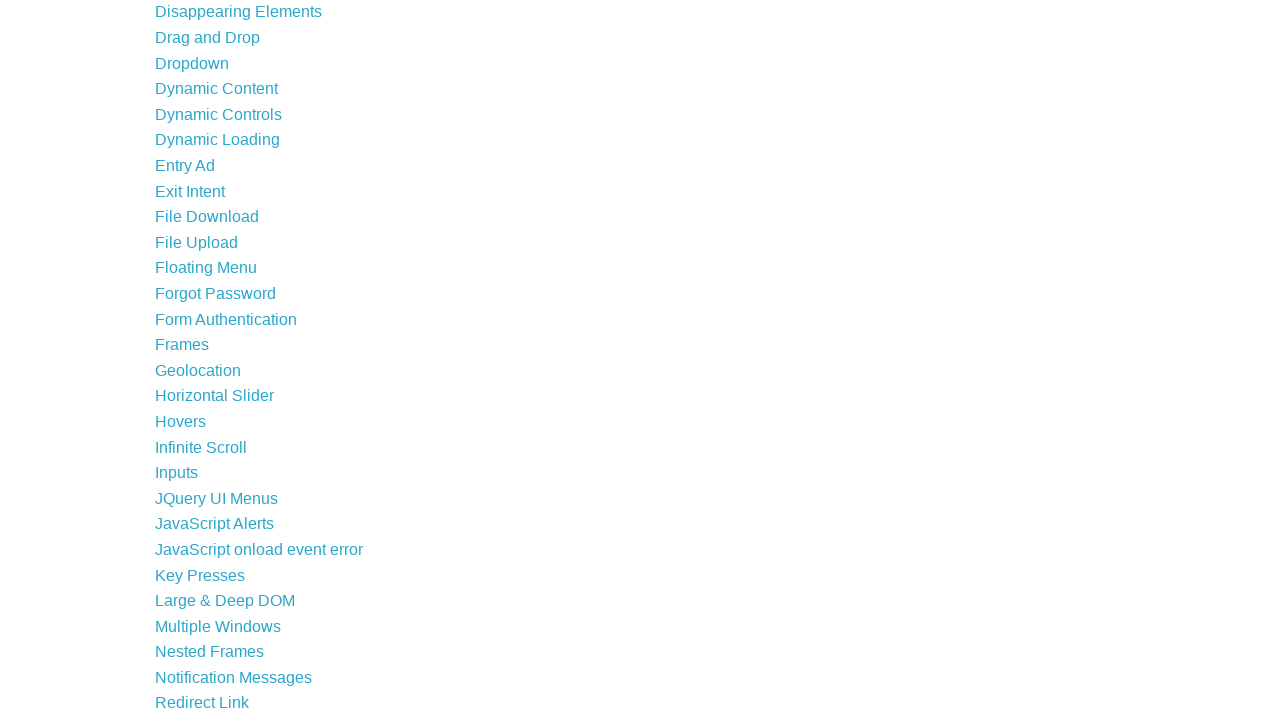

Scrolled to the bottom of the page
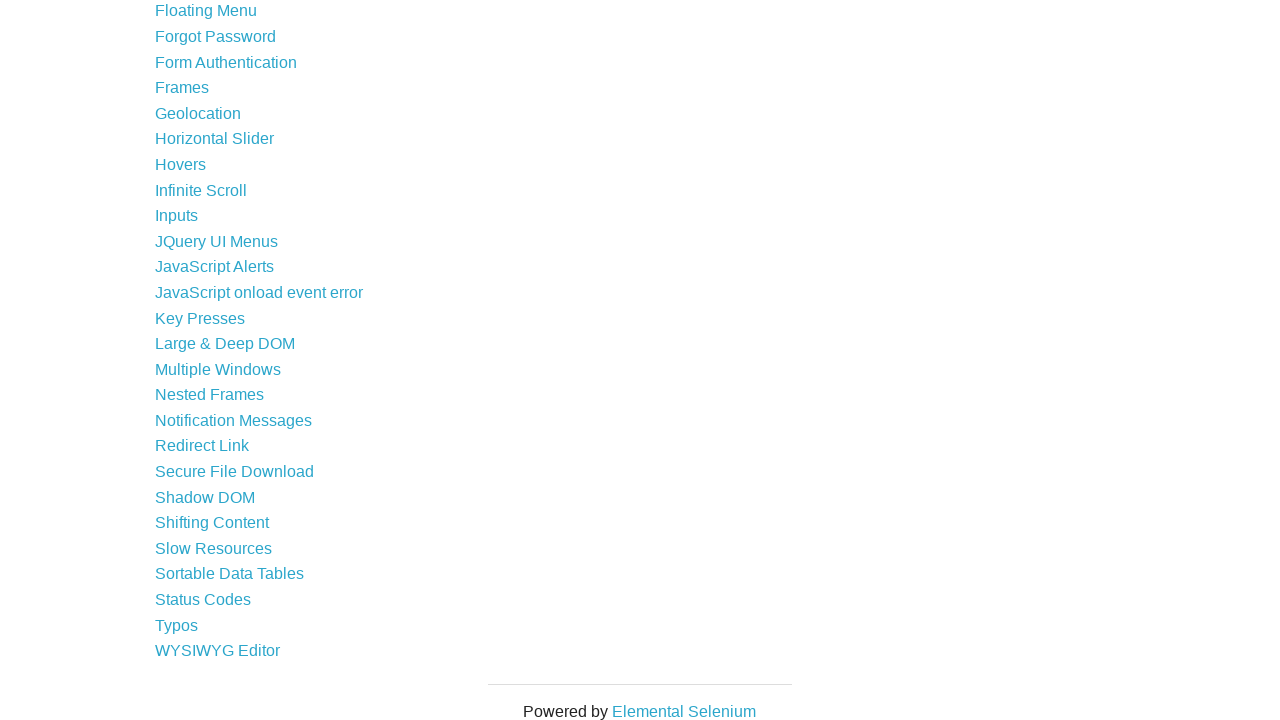

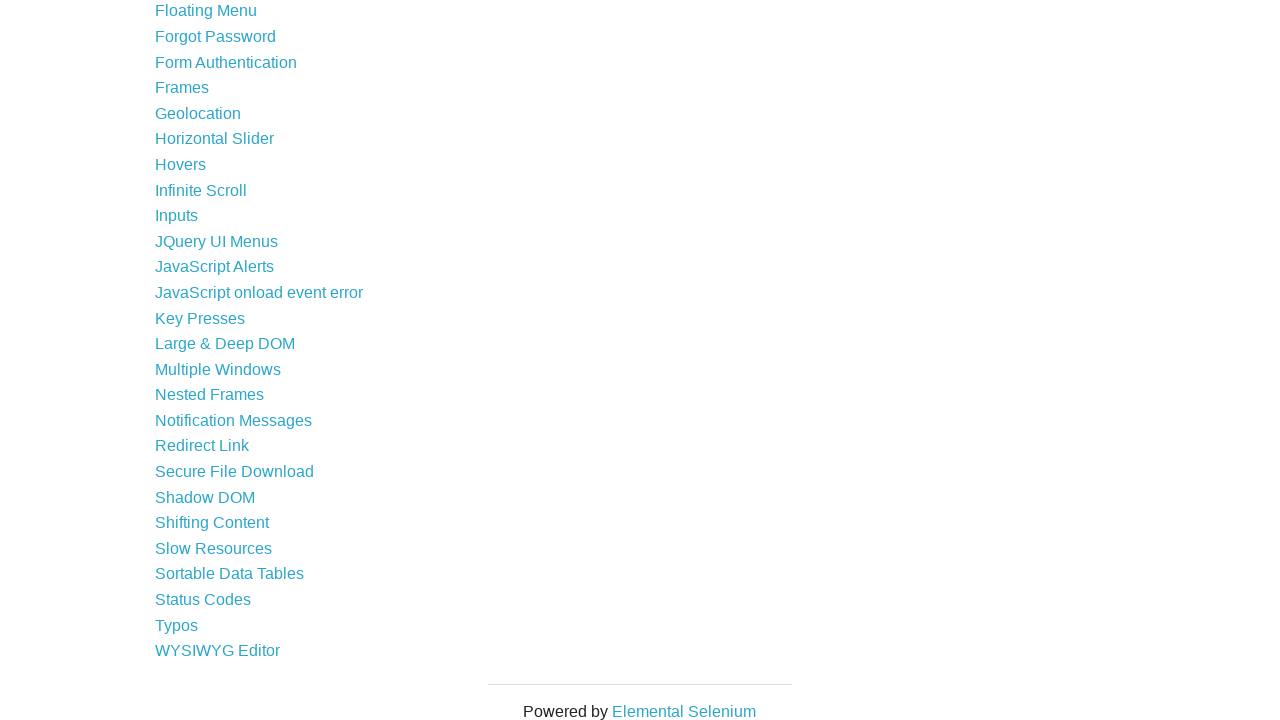